Tests dropdown selection functionality by selecting an option by its index from a select menu

Starting URL: https://demoqa.com/select-menu

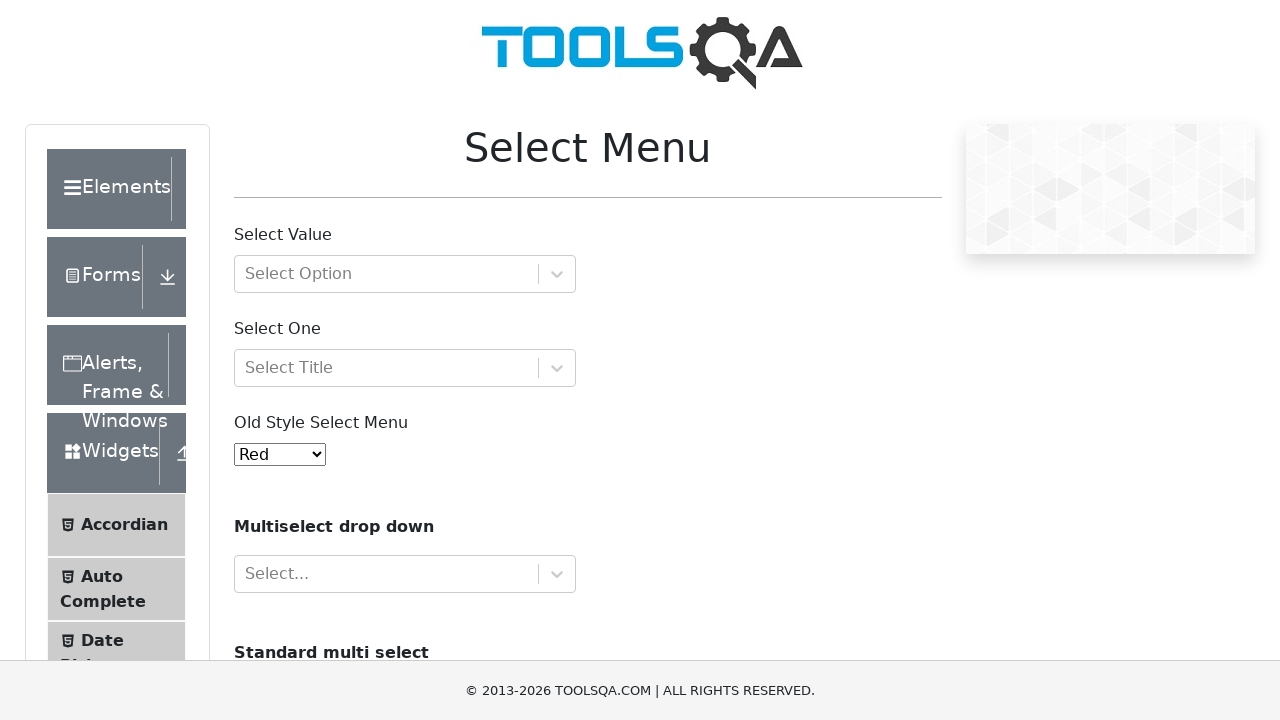

Located dropdown element with id 'oldSelectMenu'
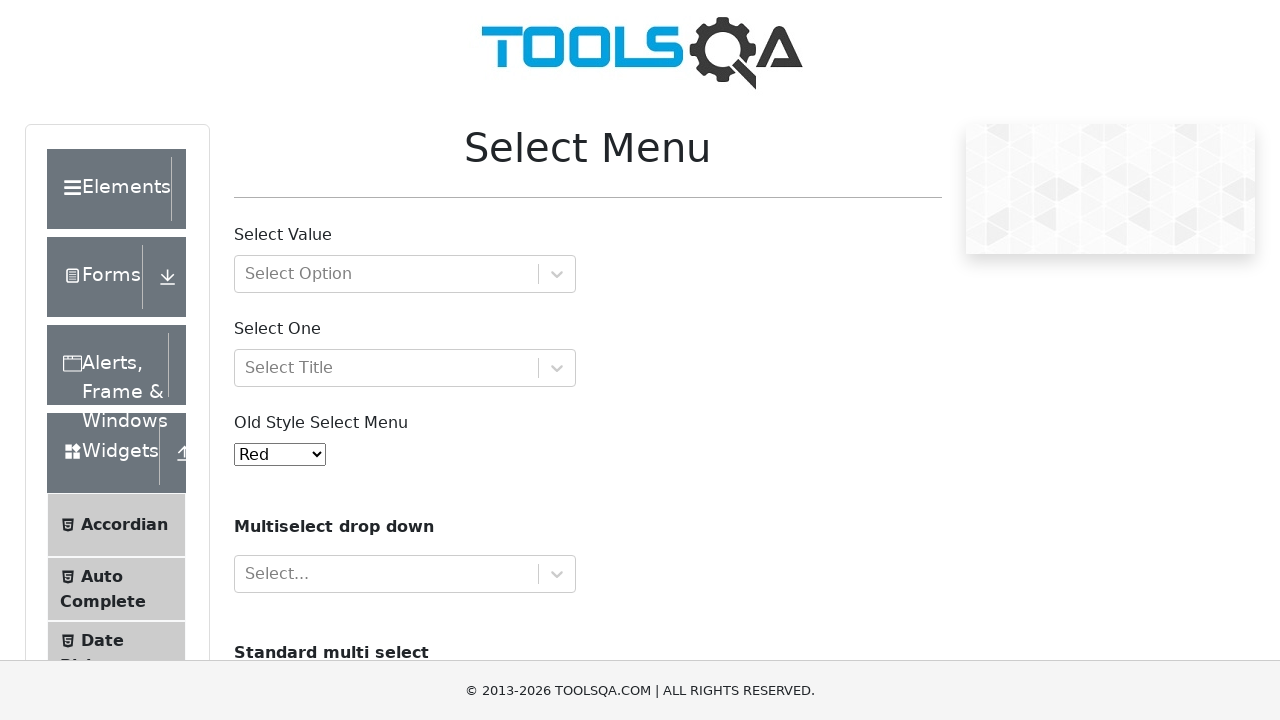

Selected option at index 2 (third option) from the dropdown on #oldSelectMenu
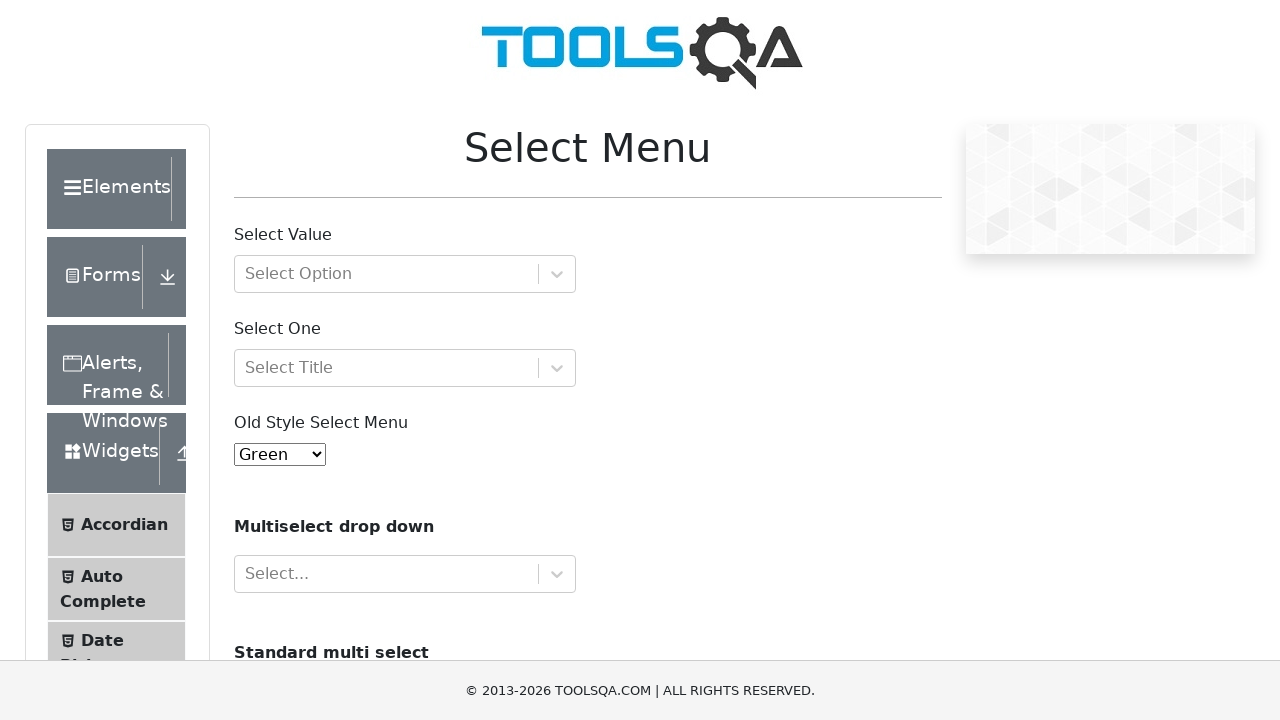

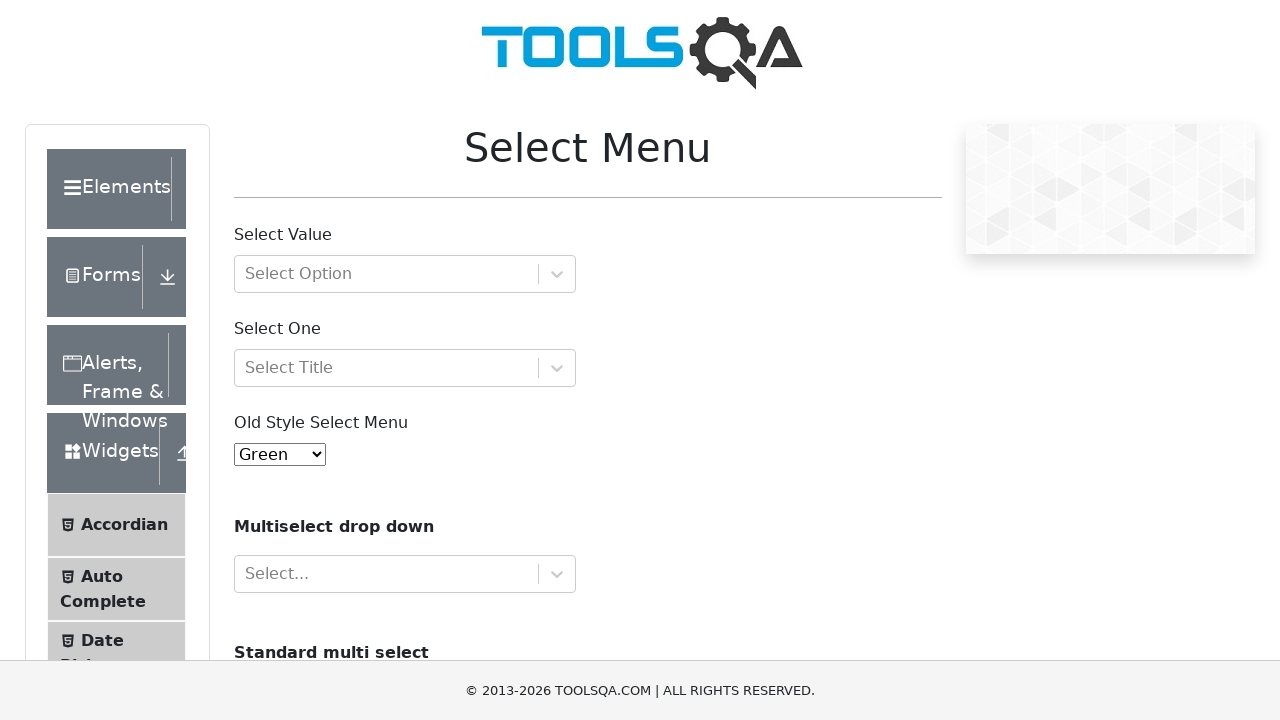